Tests that a saved change to an employee's name persists when navigating away and back to the same employee record

Starting URL: https://devmountain-qa.github.io/employee-manager/1.2_Version/index.html

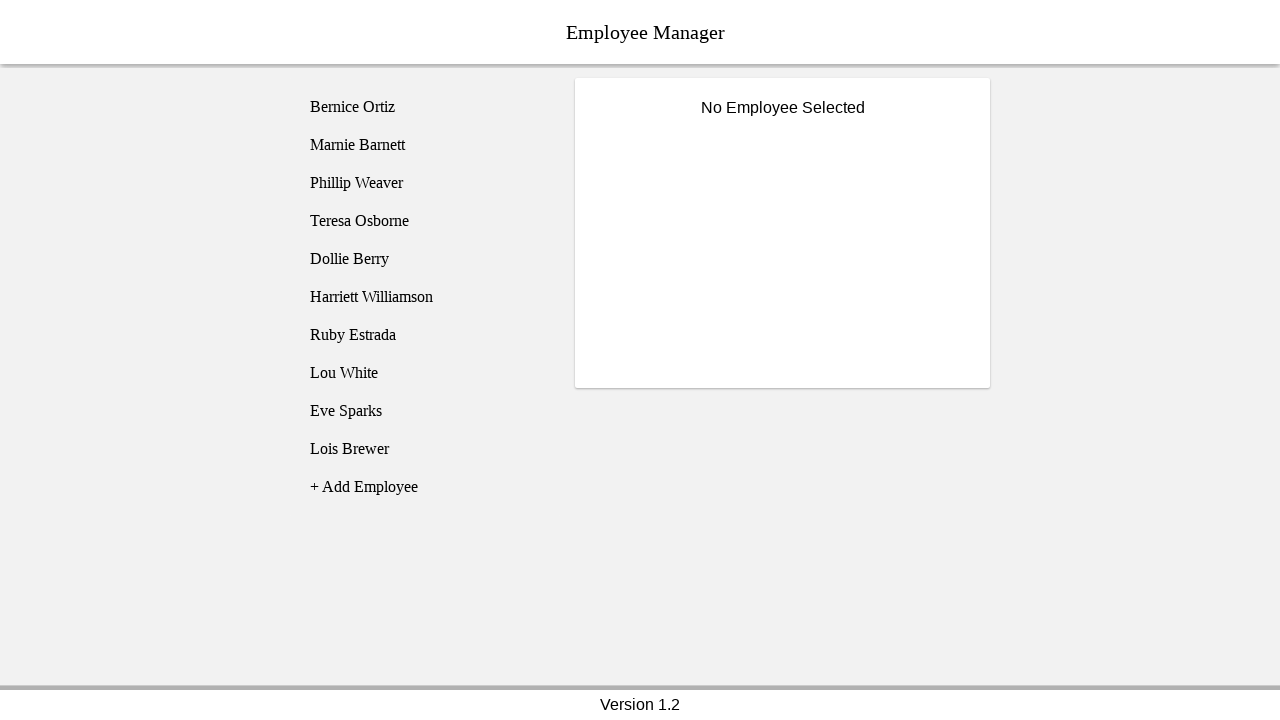

Clicked on Bernice Ortiz employee record at (425, 107) on [name='employee1']
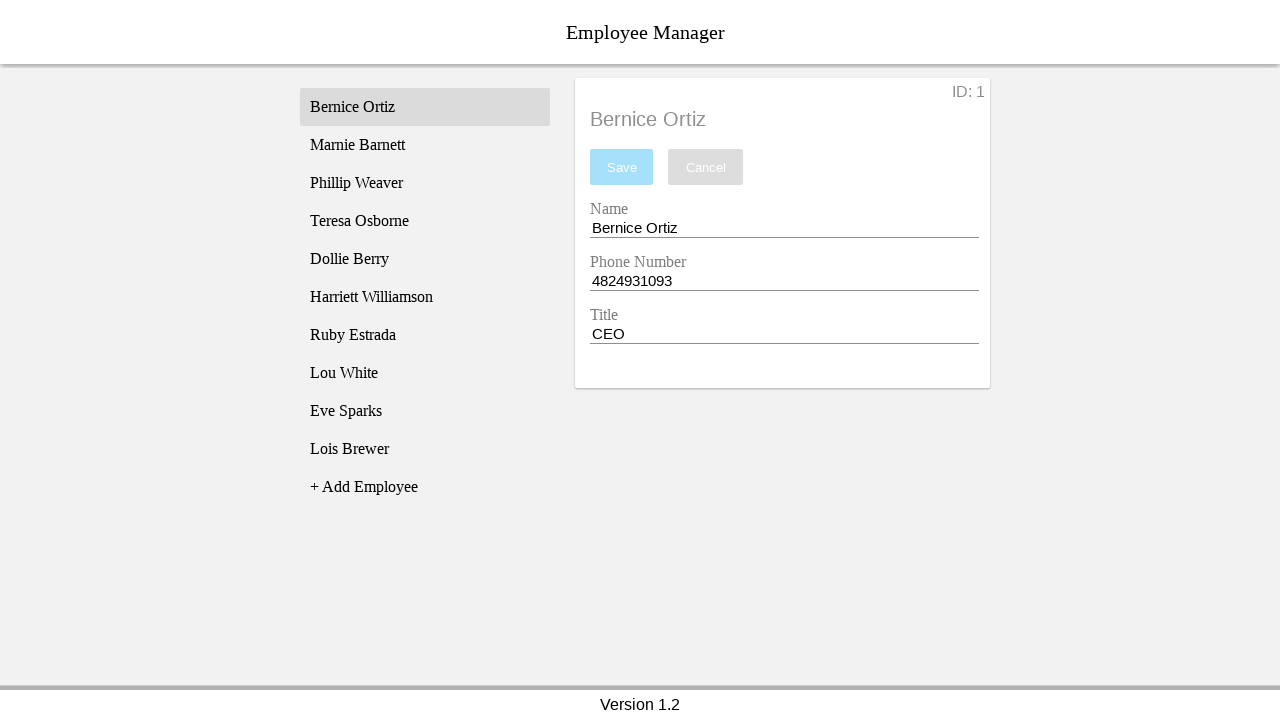

Name input field became visible
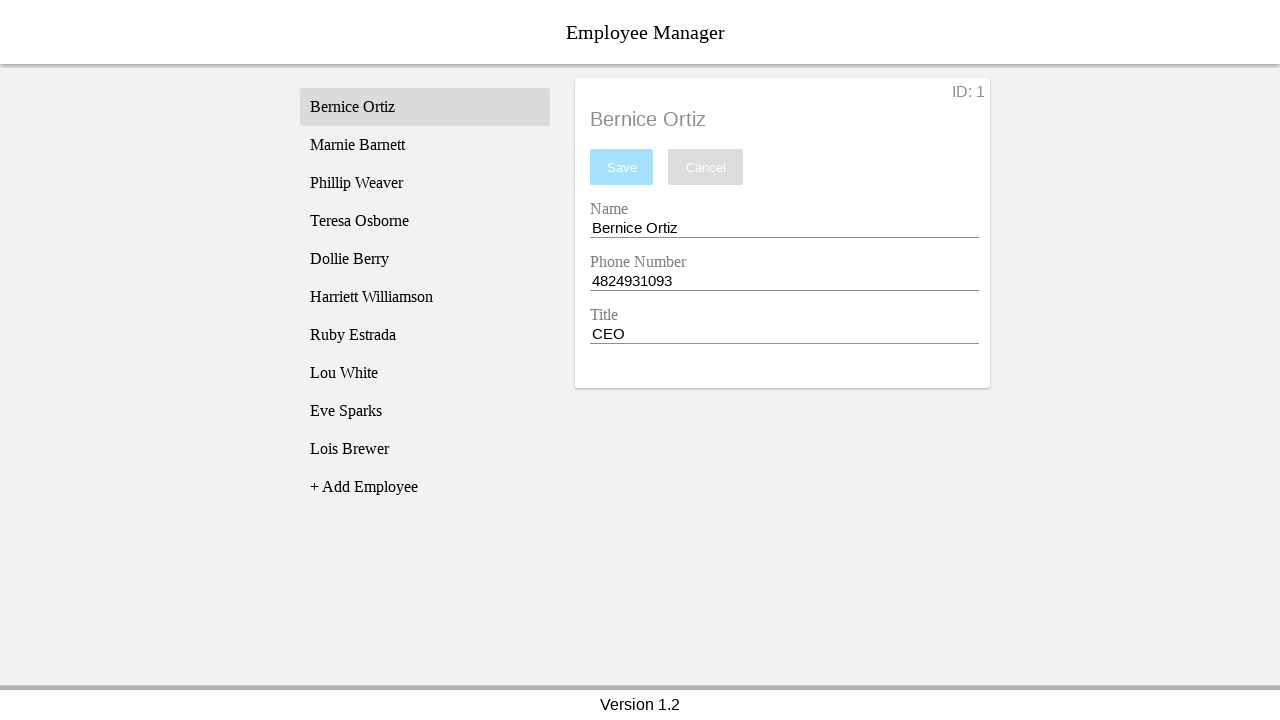

Filled name field with 'Test Name' on [name='nameEntry']
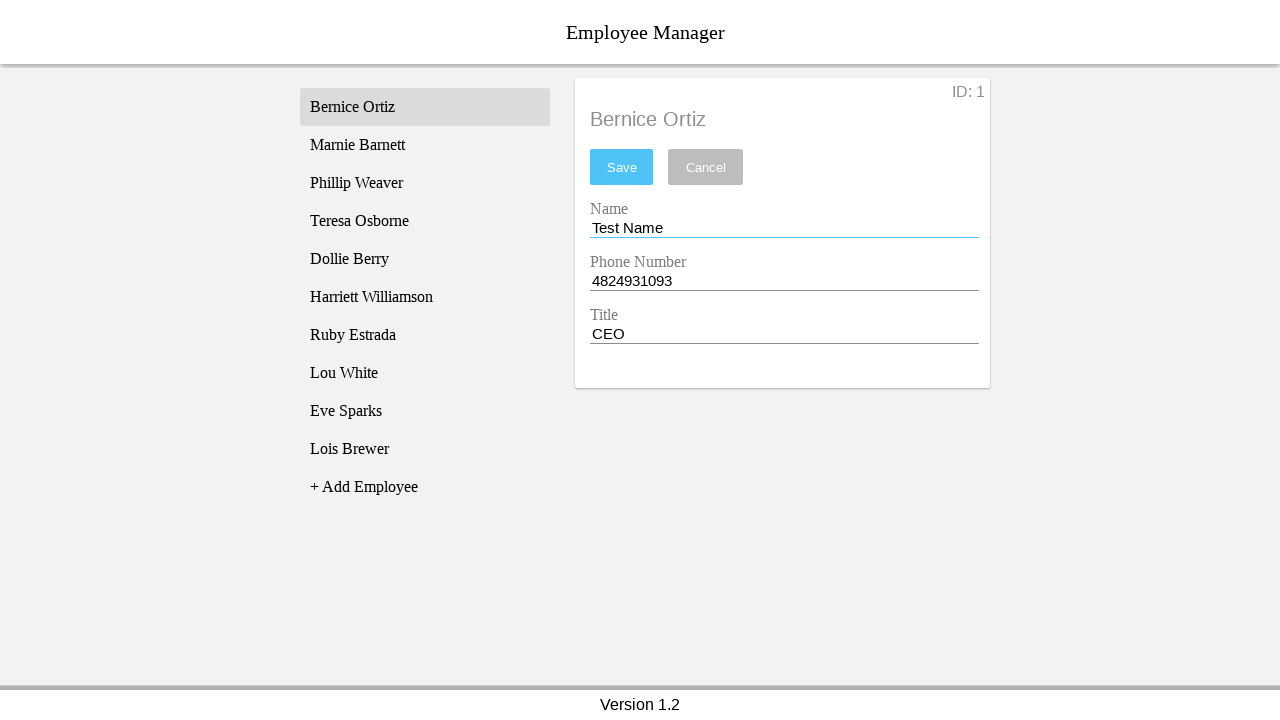

Clicked save button to persist the name change at (622, 167) on #saveBtn
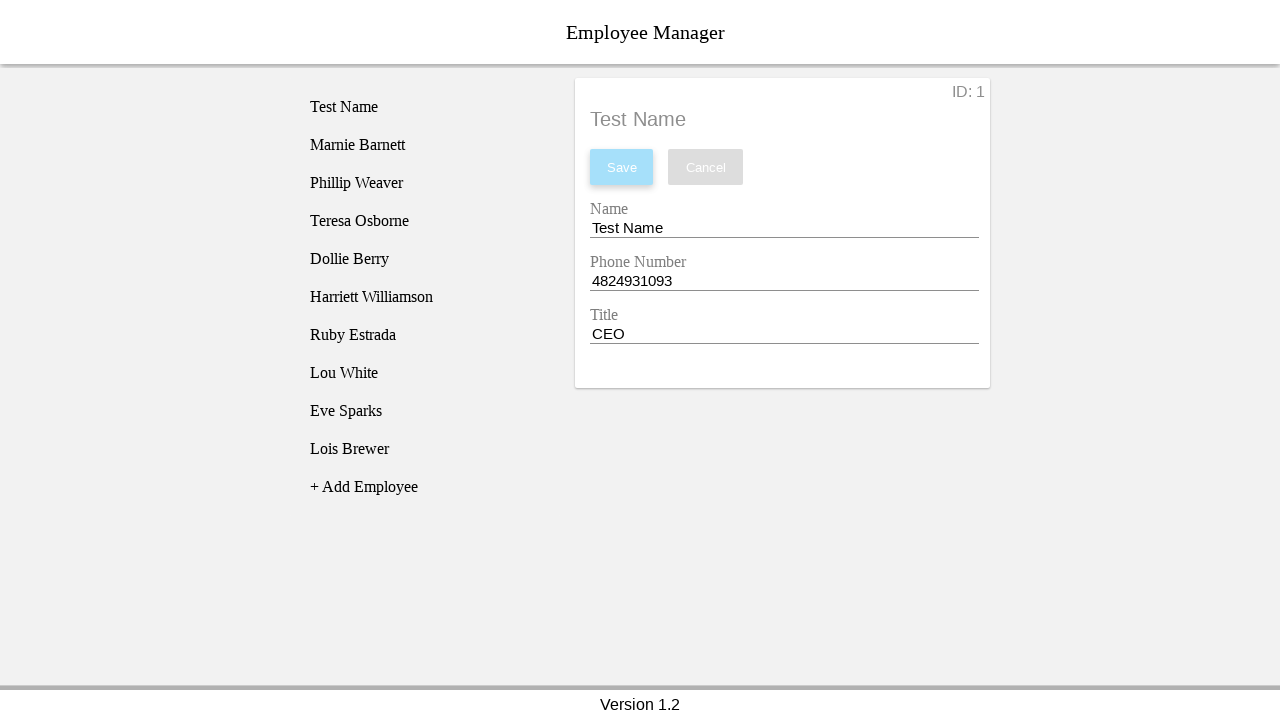

Clicked on Phillip Weaver employee record to navigate away at (425, 183) on [name='employee3']
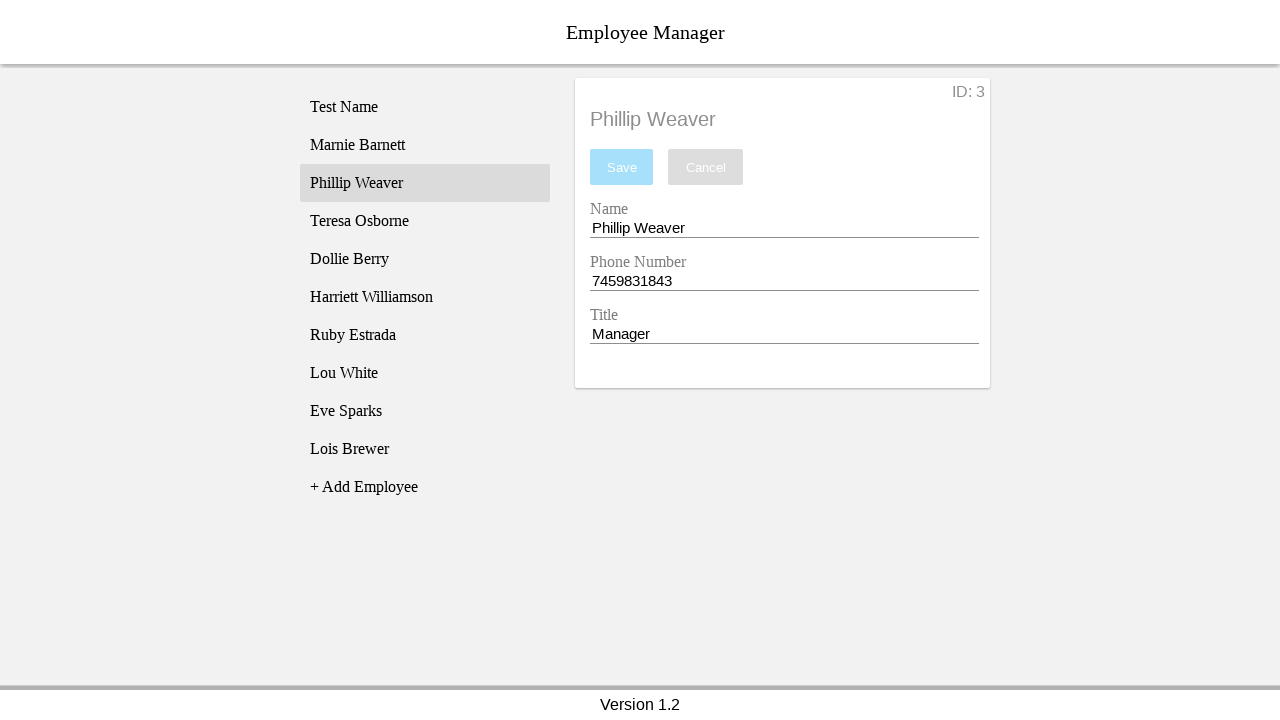

Phillip Weaver's employee title displayed
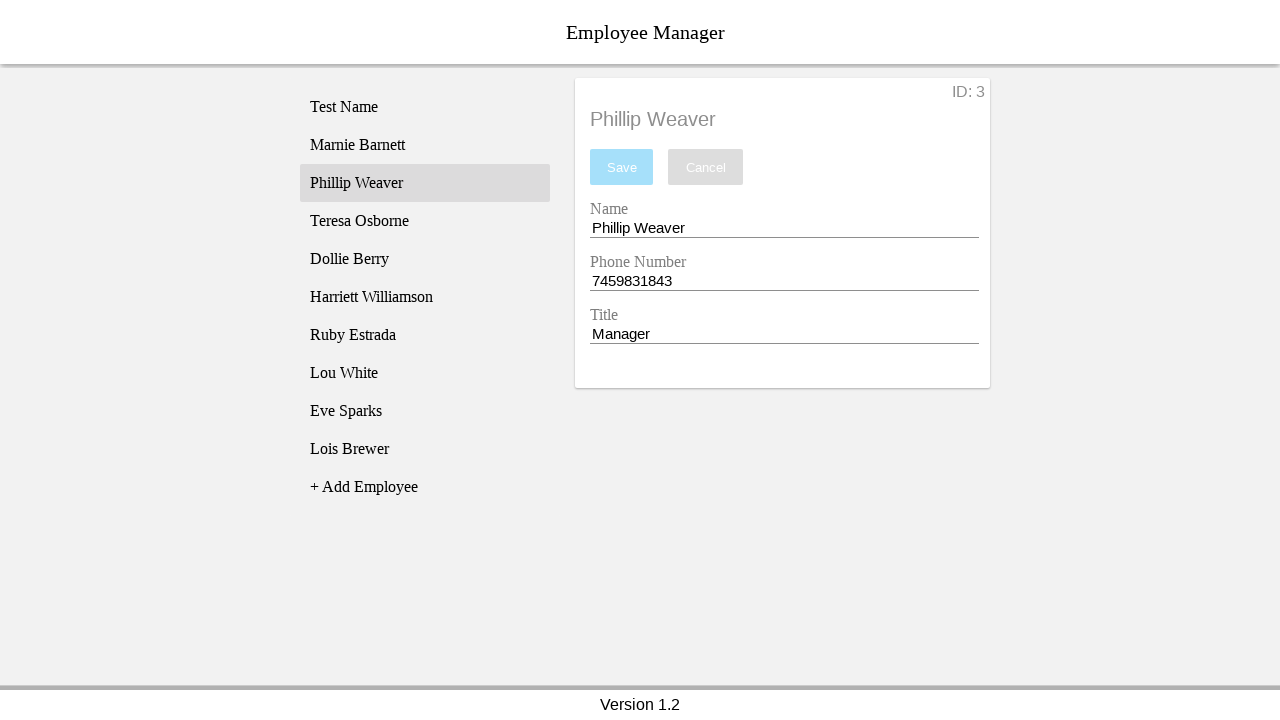

Clicked back on Bernice Ortiz employee record at (425, 107) on [name='employee1']
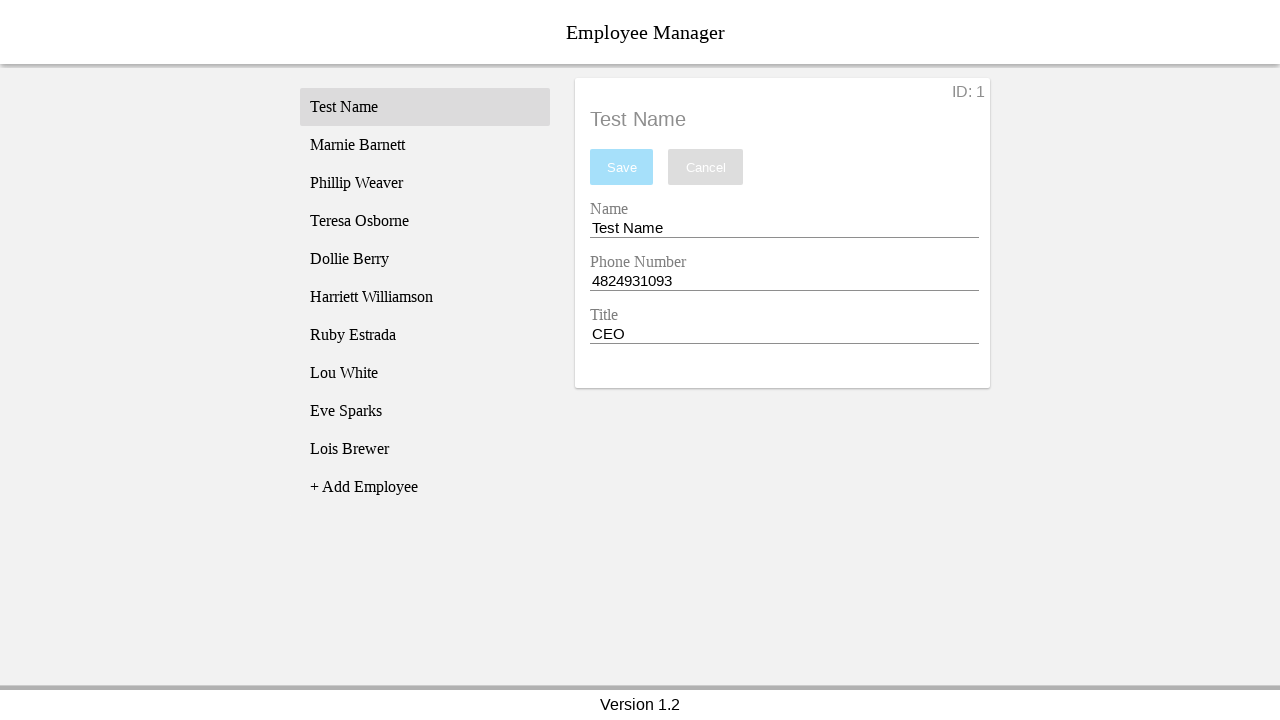

Verified that the saved name 'Test Name' persisted in Bernice's record
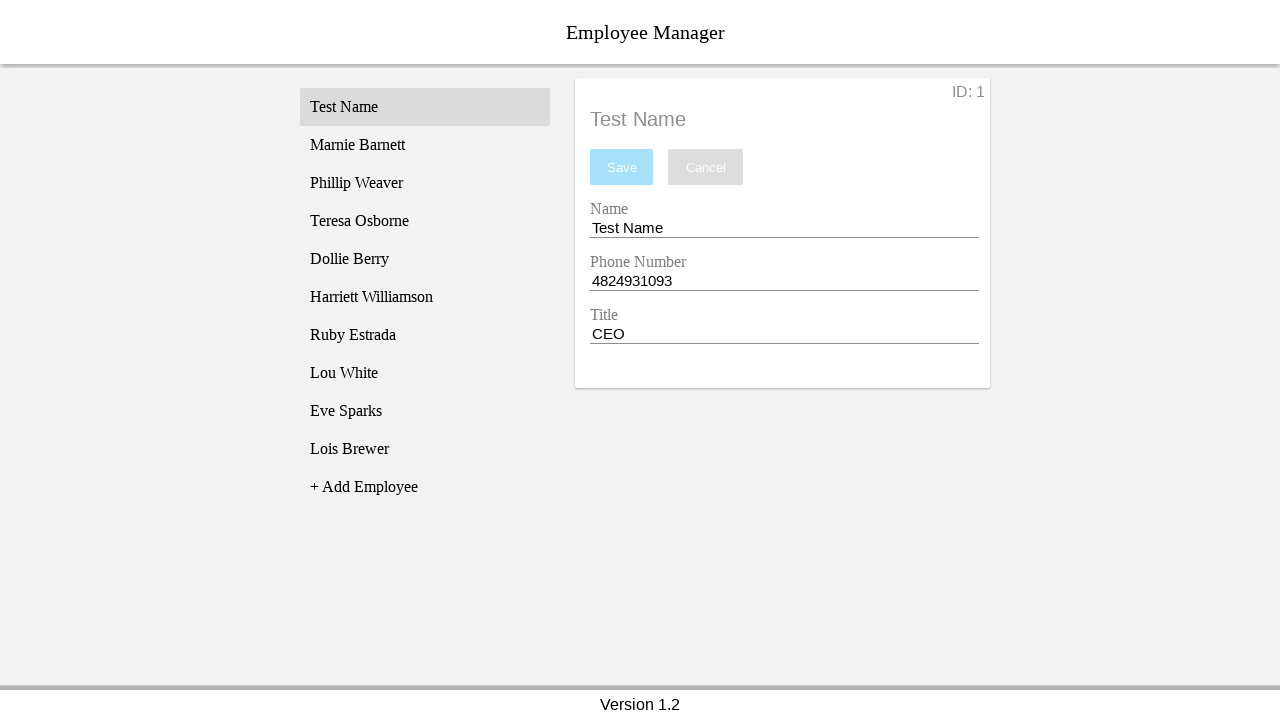

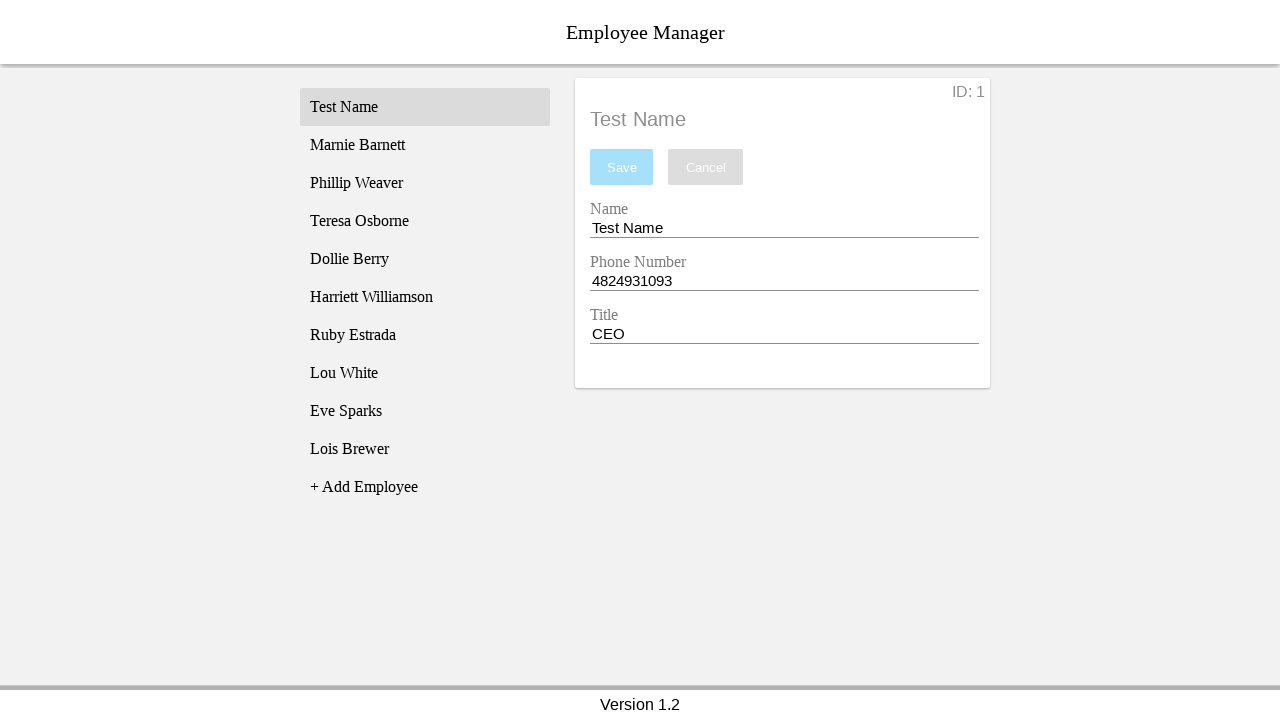